Tests input functionality by typing a string into an input element with class 'fullInput' on a GitHub Pages site

Starting URL: https://loghen41.github.io

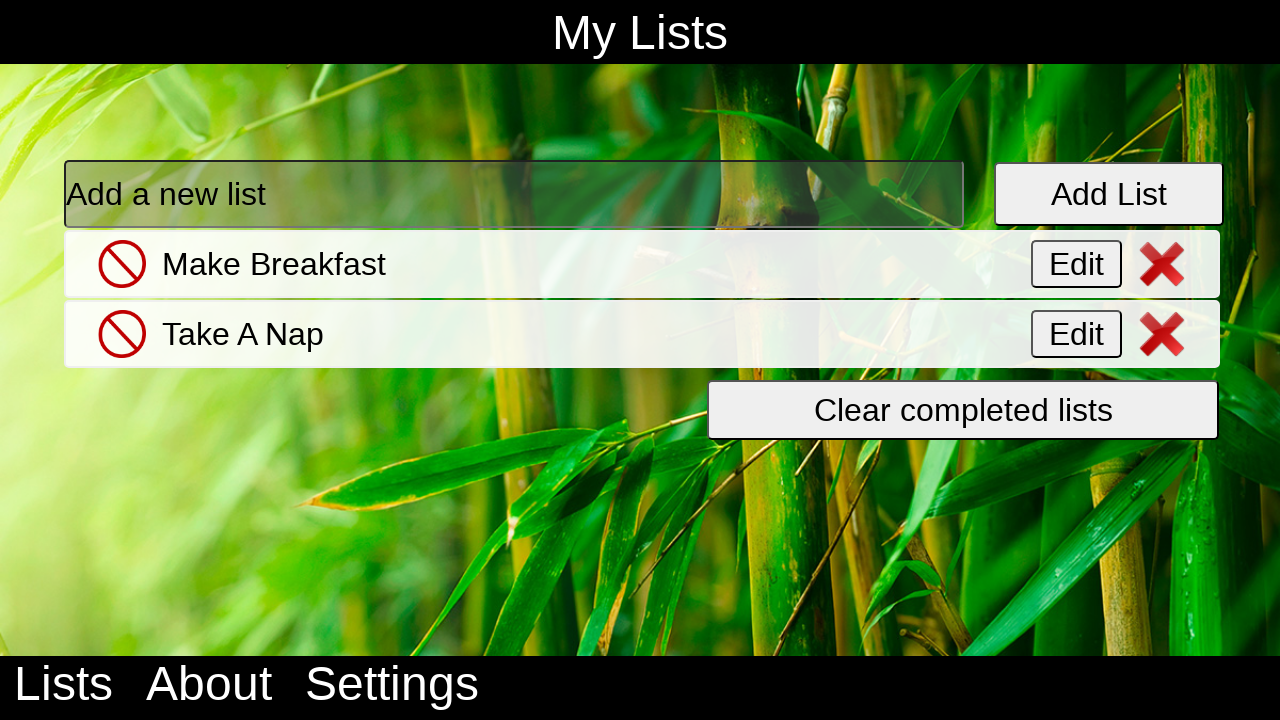

Typed 'Write some Code' into the fullInput element on .fullInput
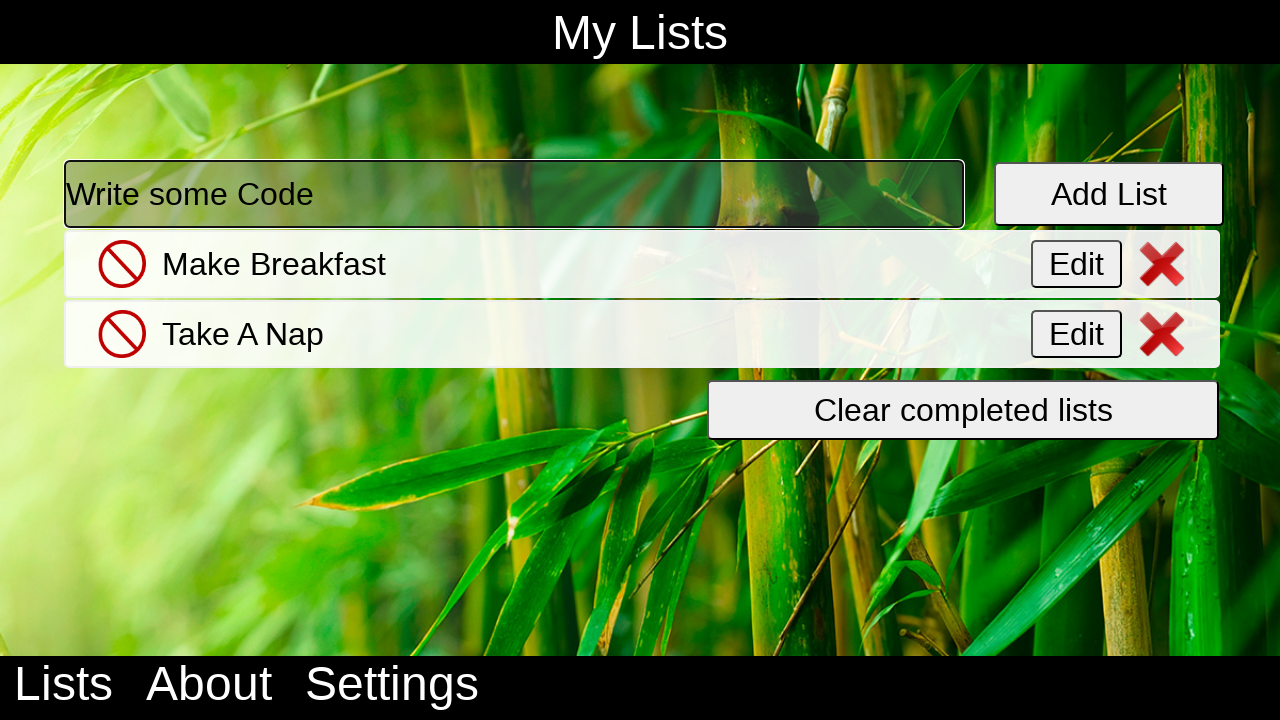

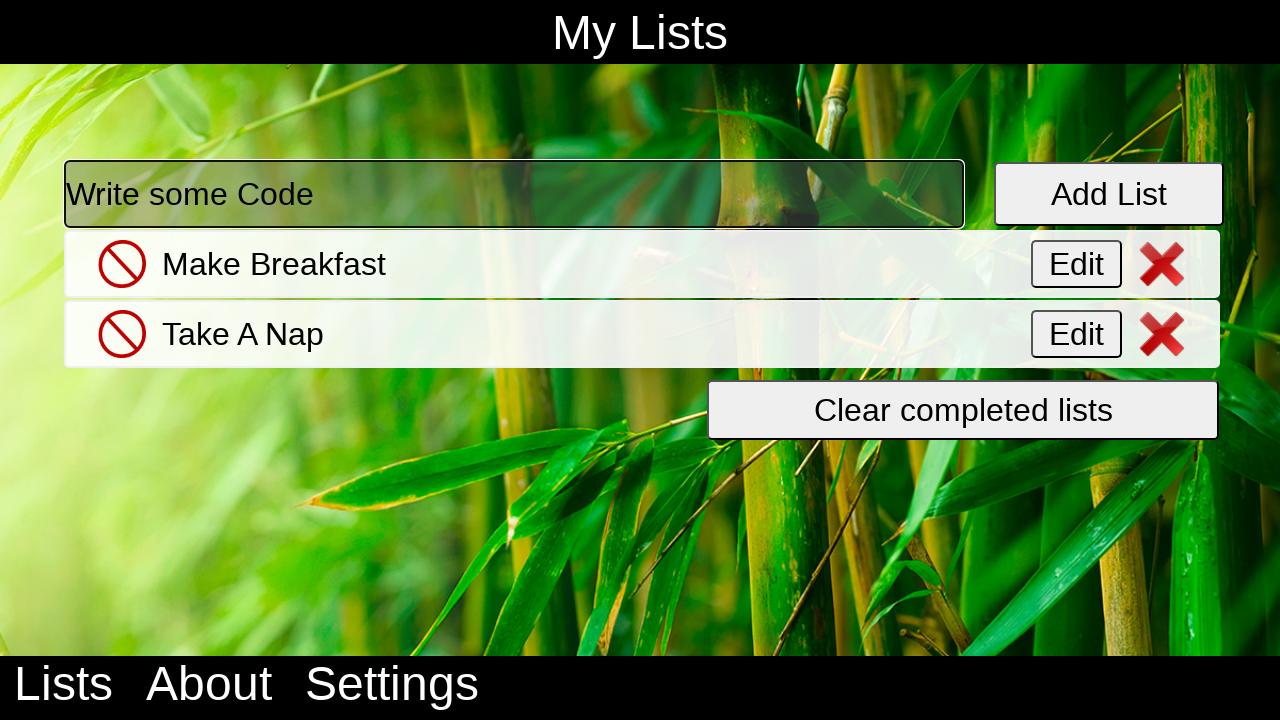